Navigates to the Odoo paid apps store listing page, waits for the page to load, verifies pagination exists, and confirms that app cards are displayed on the page.

Starting URL: https://apps.odoo.com/apps/modules/browse/page/1?price=Paid&order=Purchases

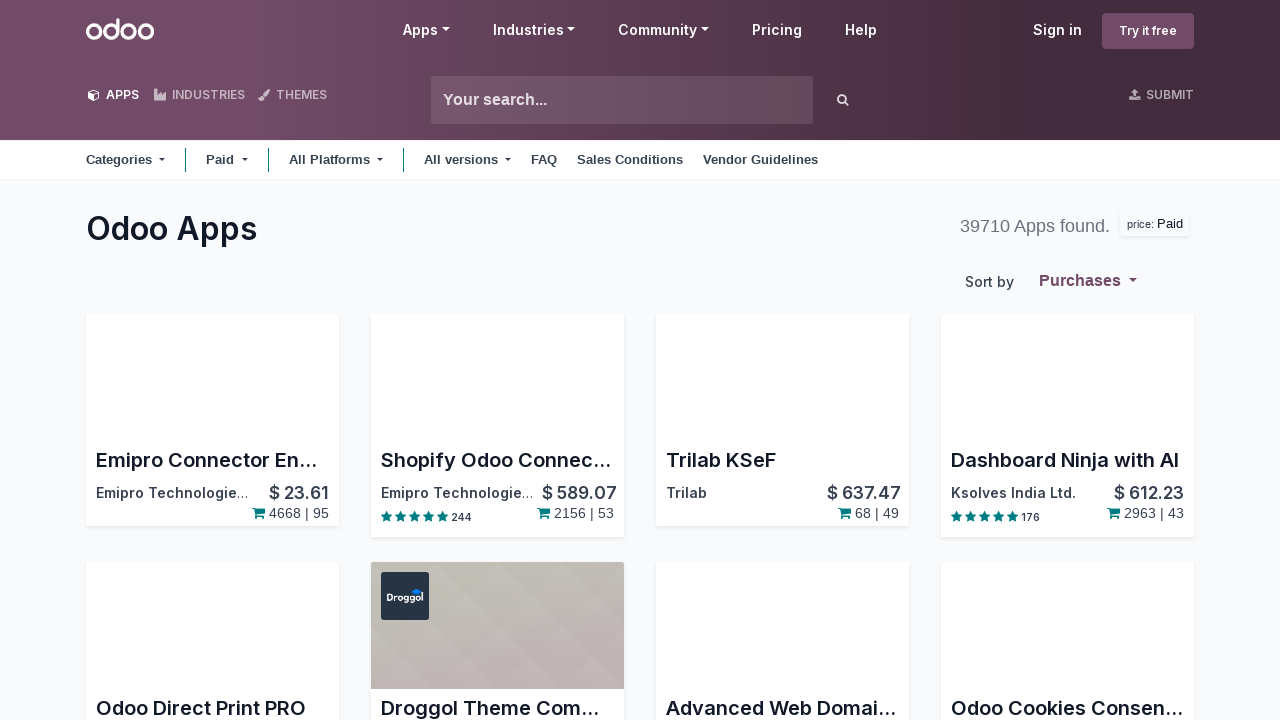

Waited for pagination element to be visible
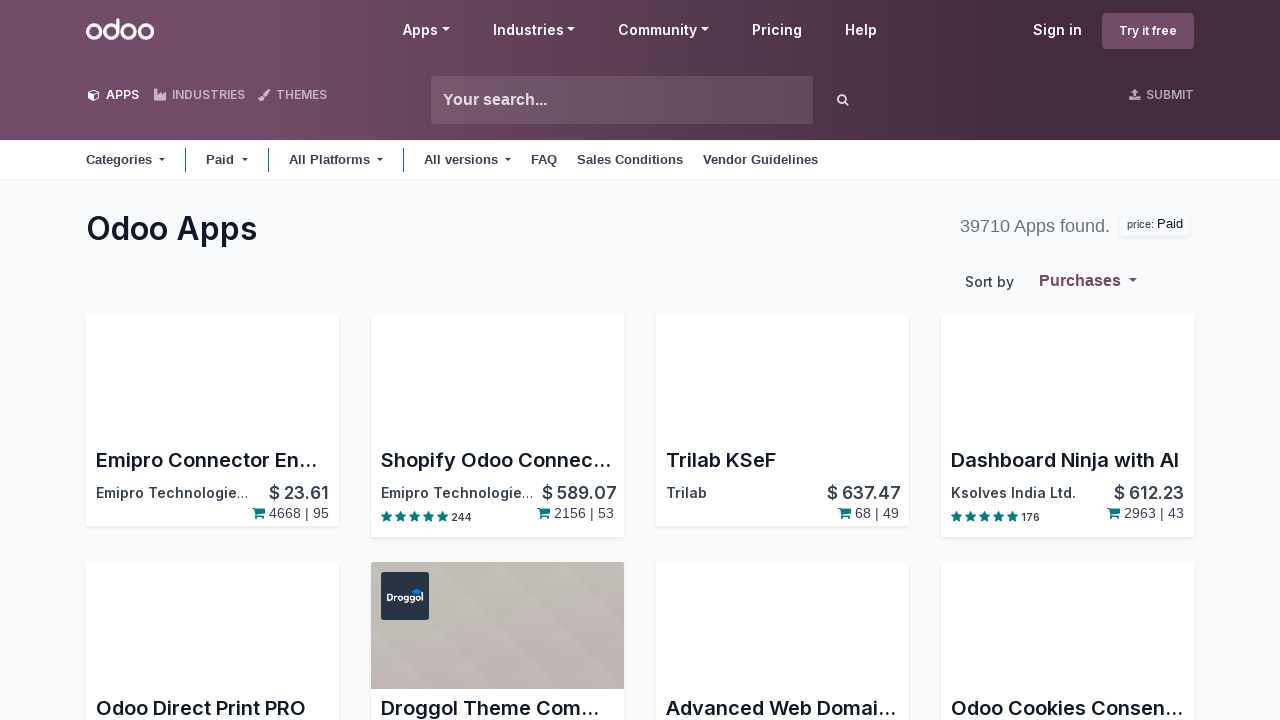

Located the last page link in pagination
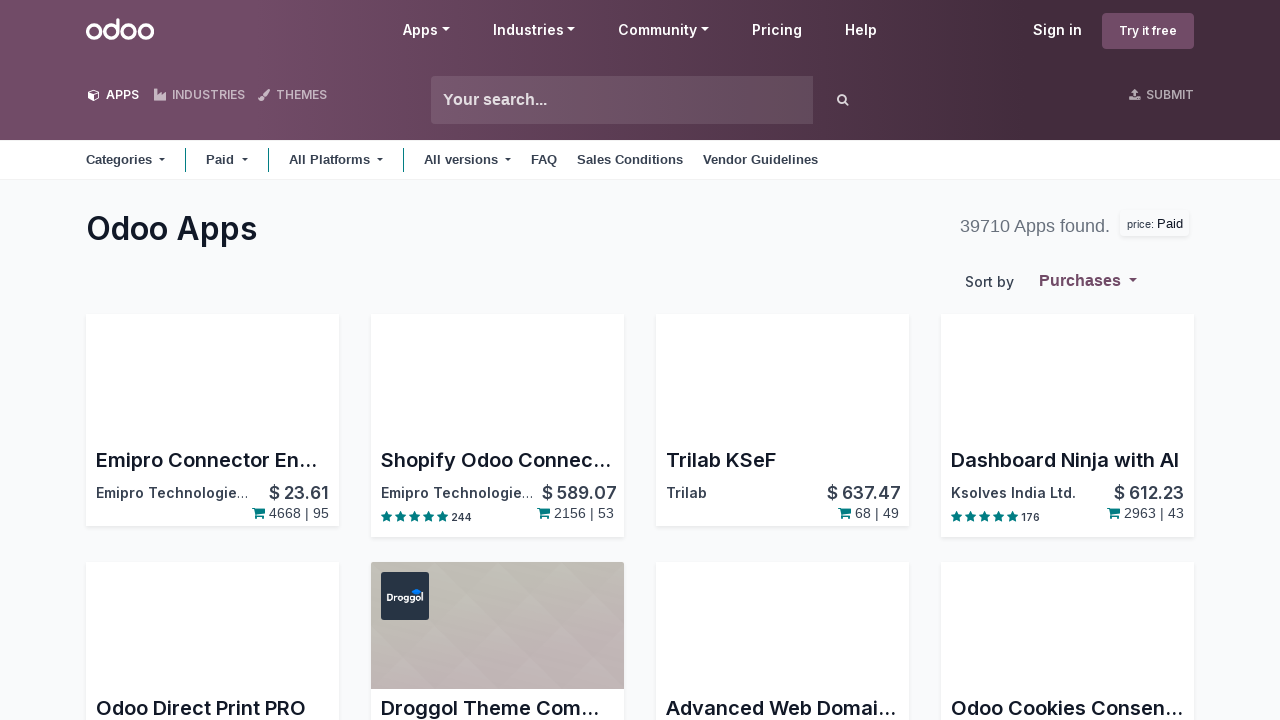

Retrieved last page number text: 1986
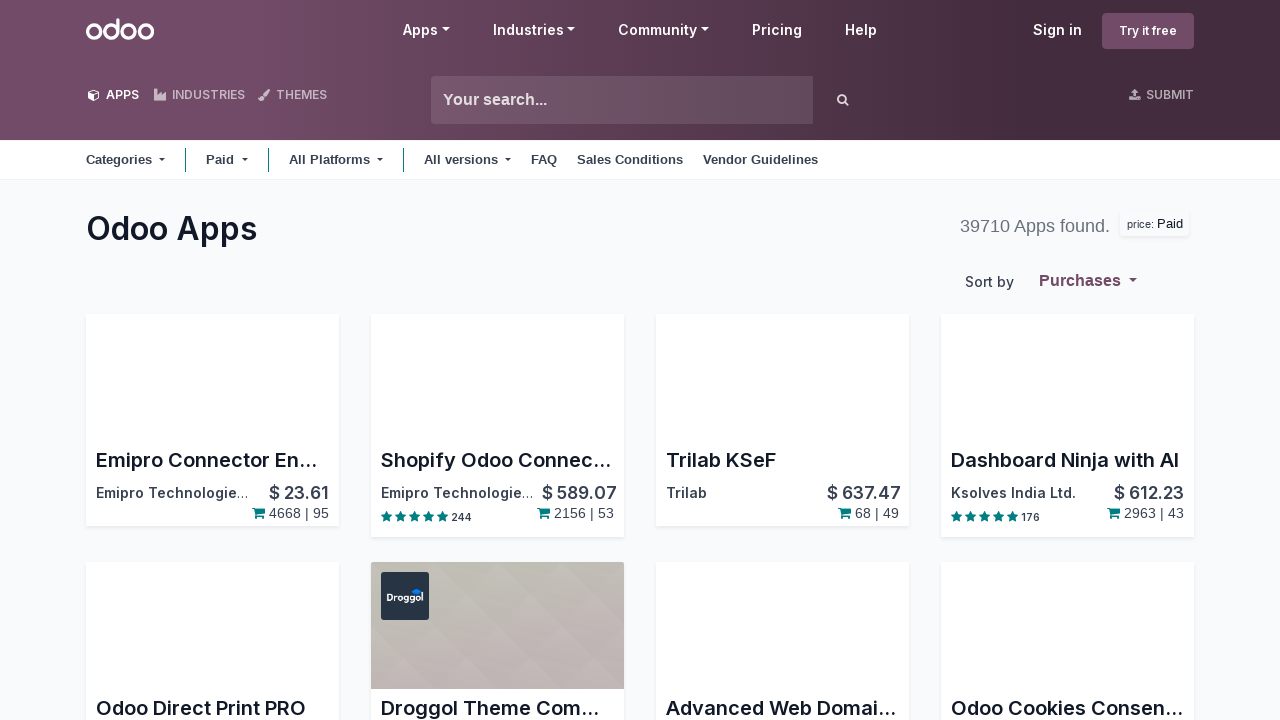

Waited for app cards to be visible on the page
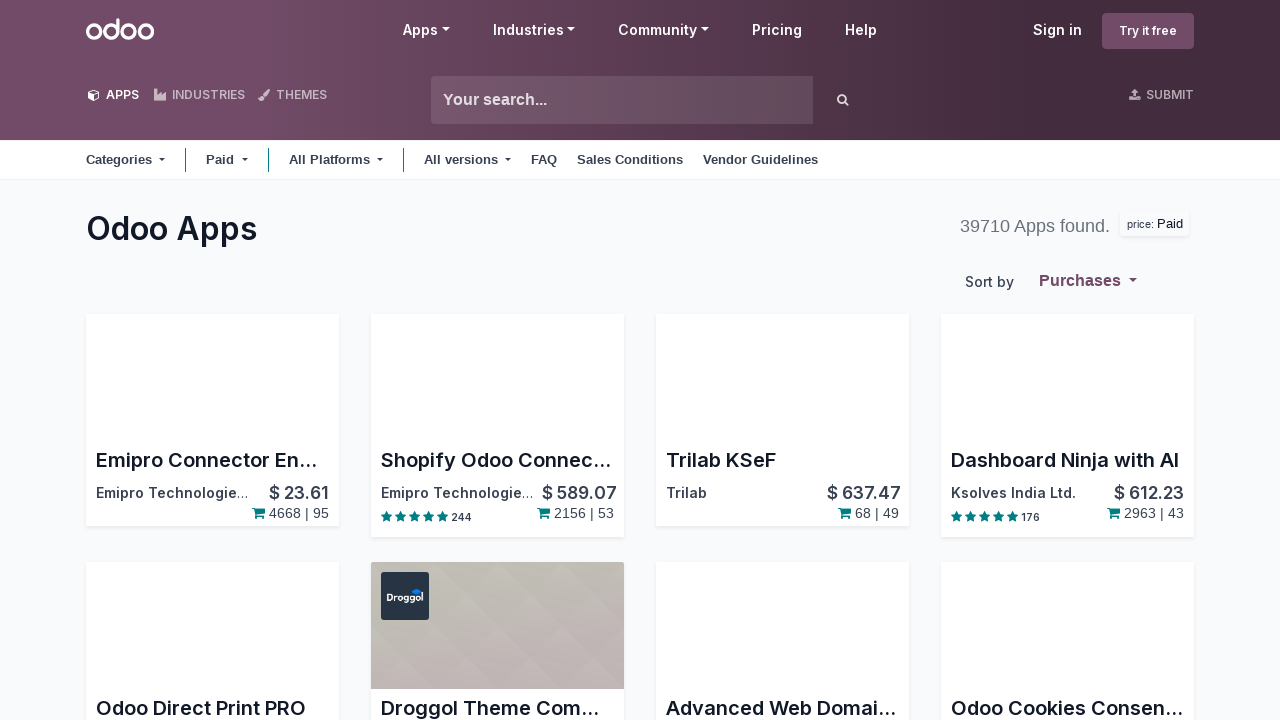

Located all app card elements on the page
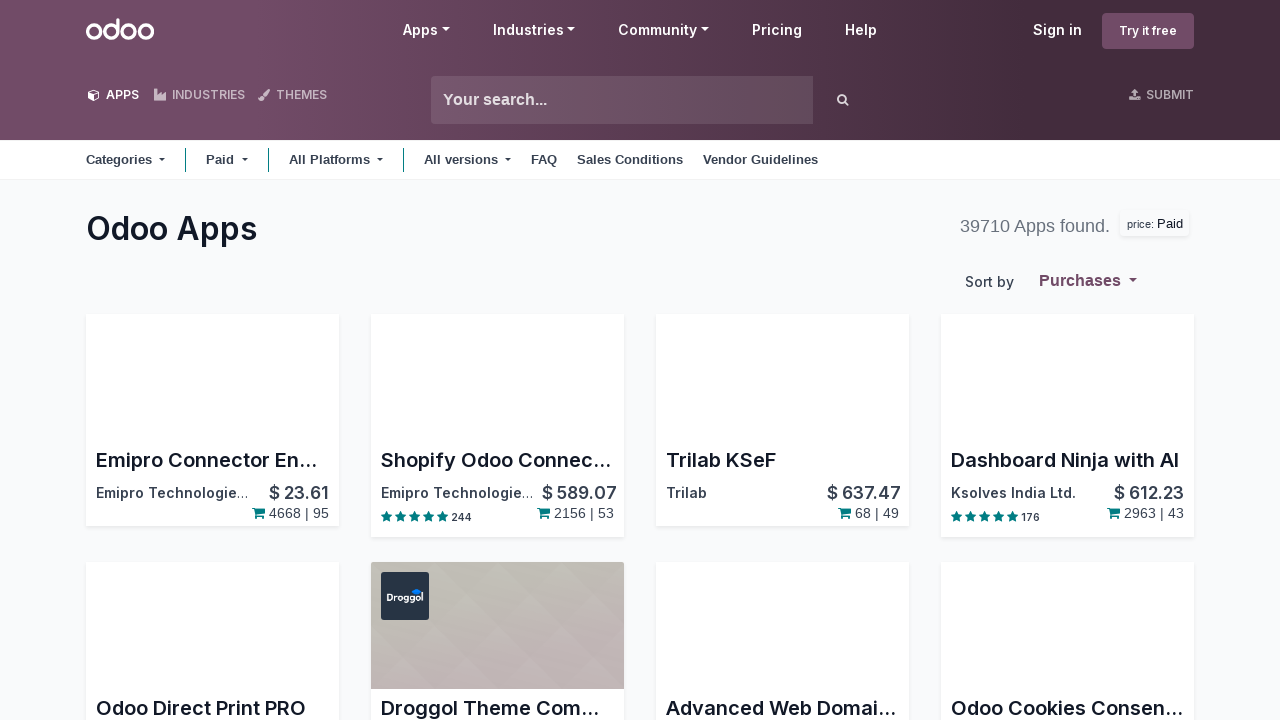

Counted 20 app cards on the current page
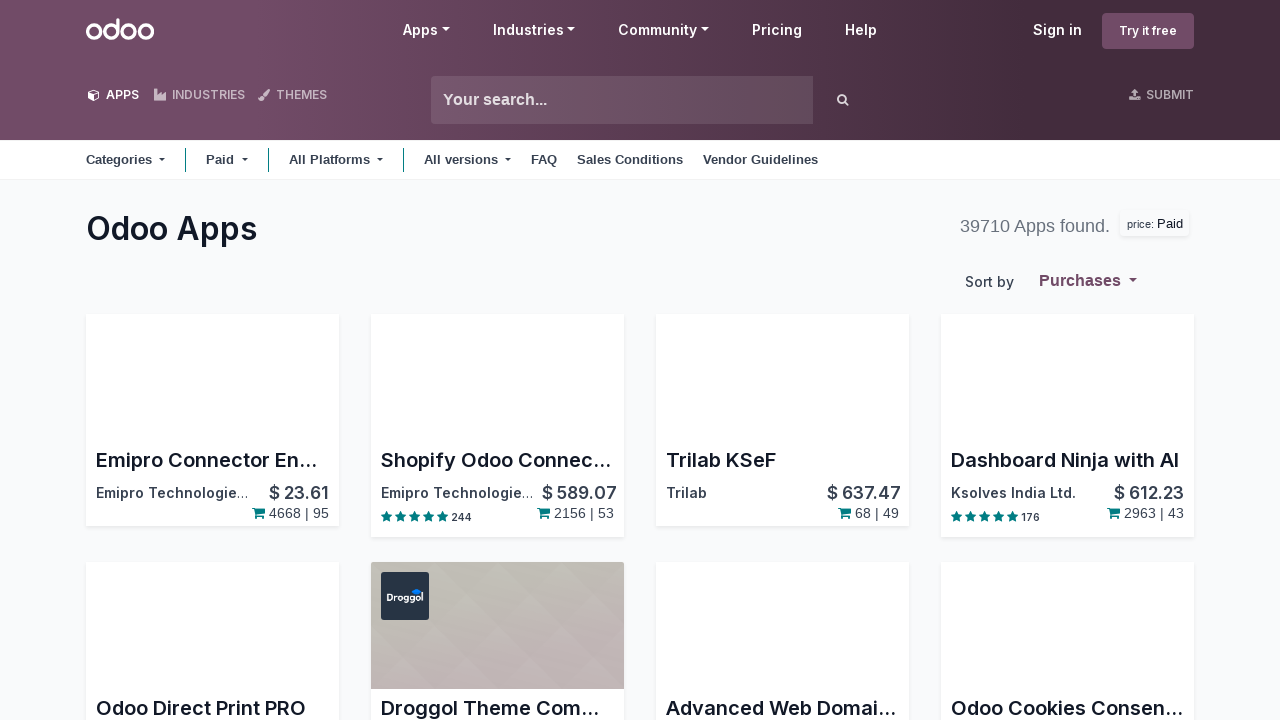

Scrolled down 200 pixels to trigger lazy loading
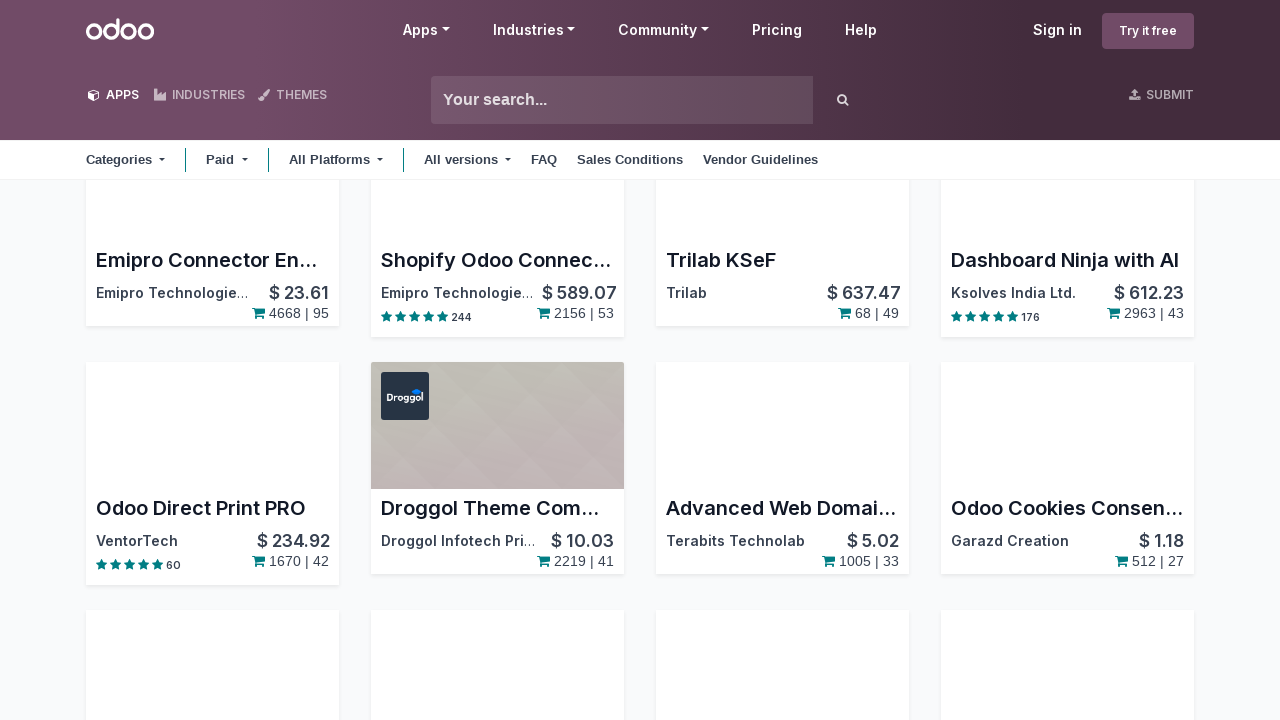

Clicked the next page (page 2) link in pagination at (145, 360) on ul.pagination li a:has-text('2')
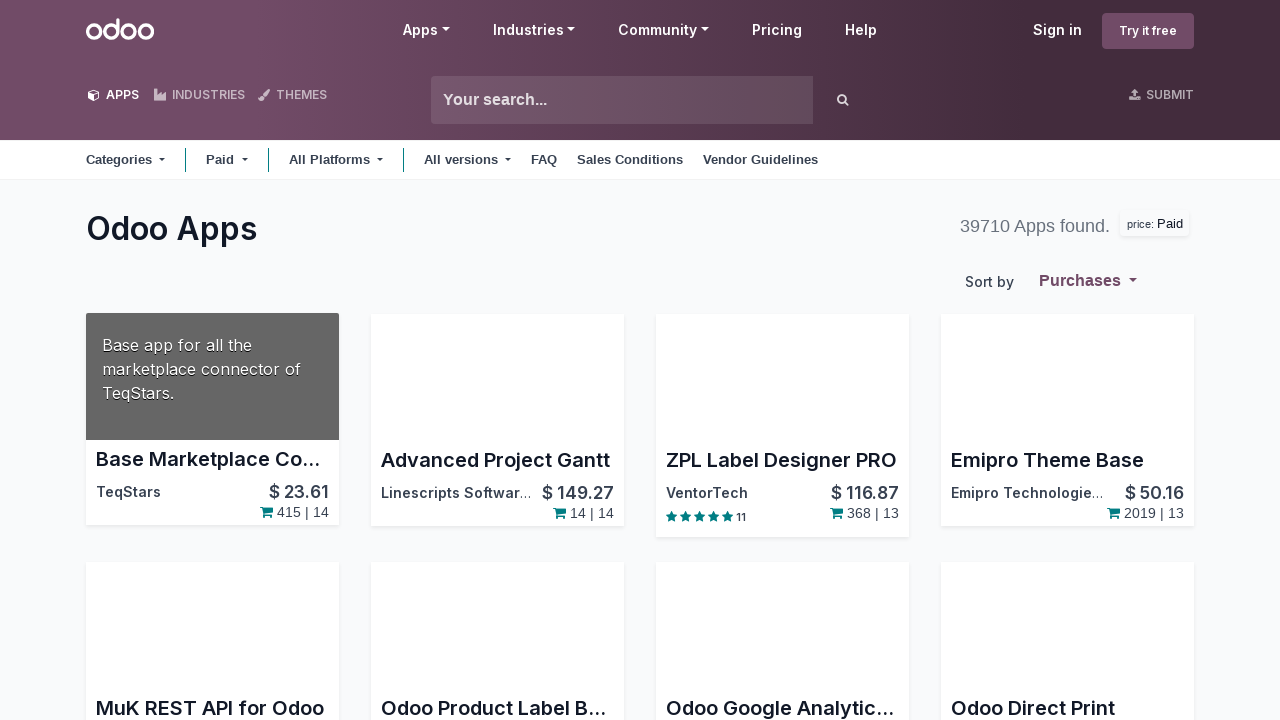

Waited for app cards to load on page 2
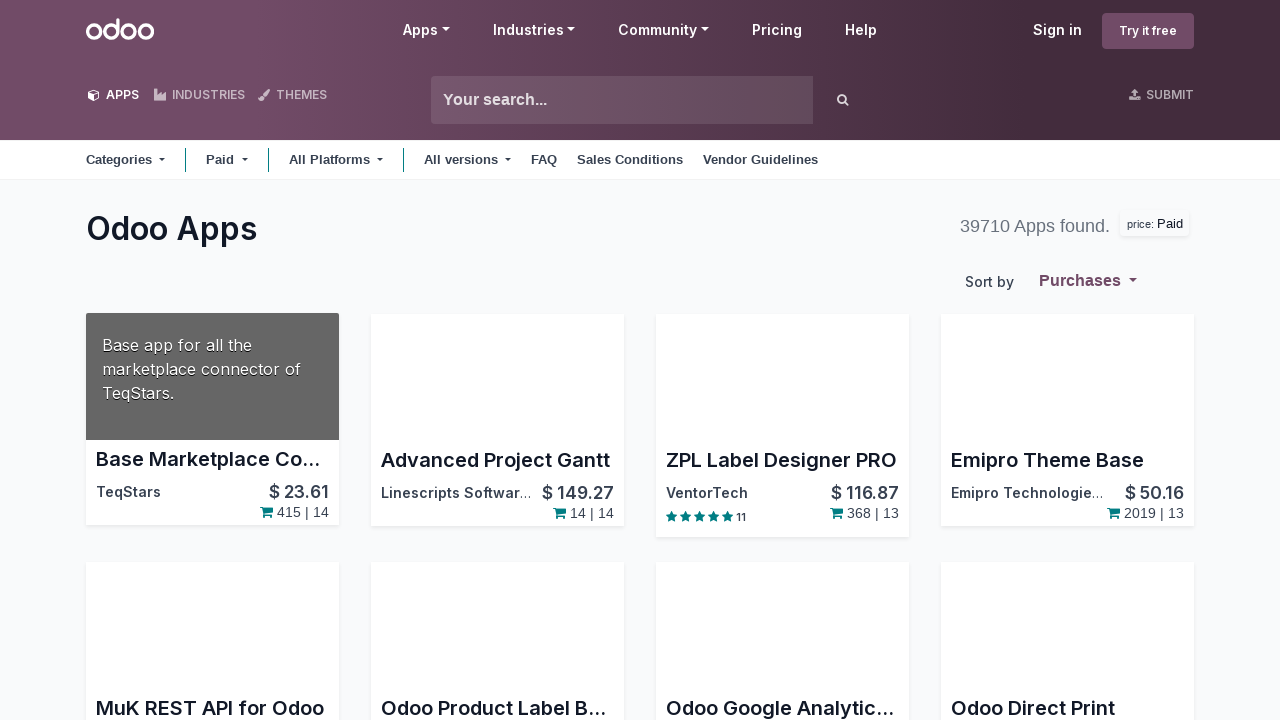

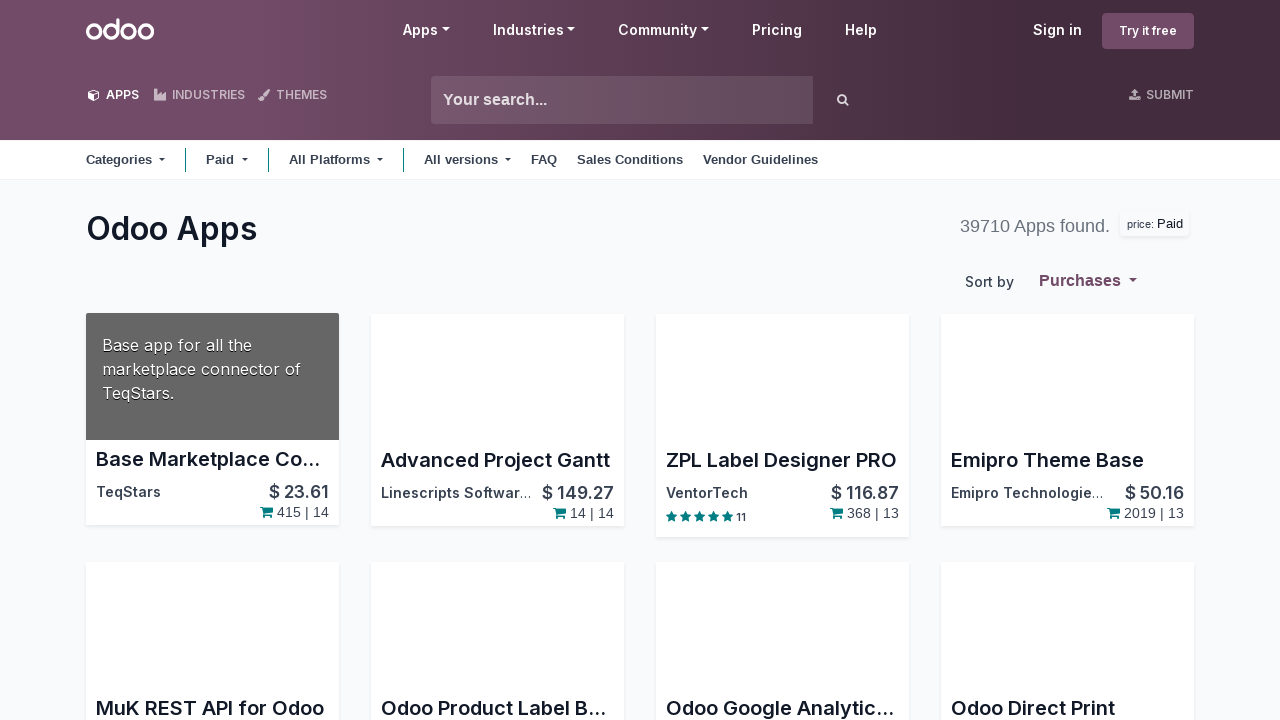